Navigates to a page, clicks a link with a calculated text value, fills out a form with personal information, and submits it

Starting URL: http://suninjuly.github.io/find_link_text

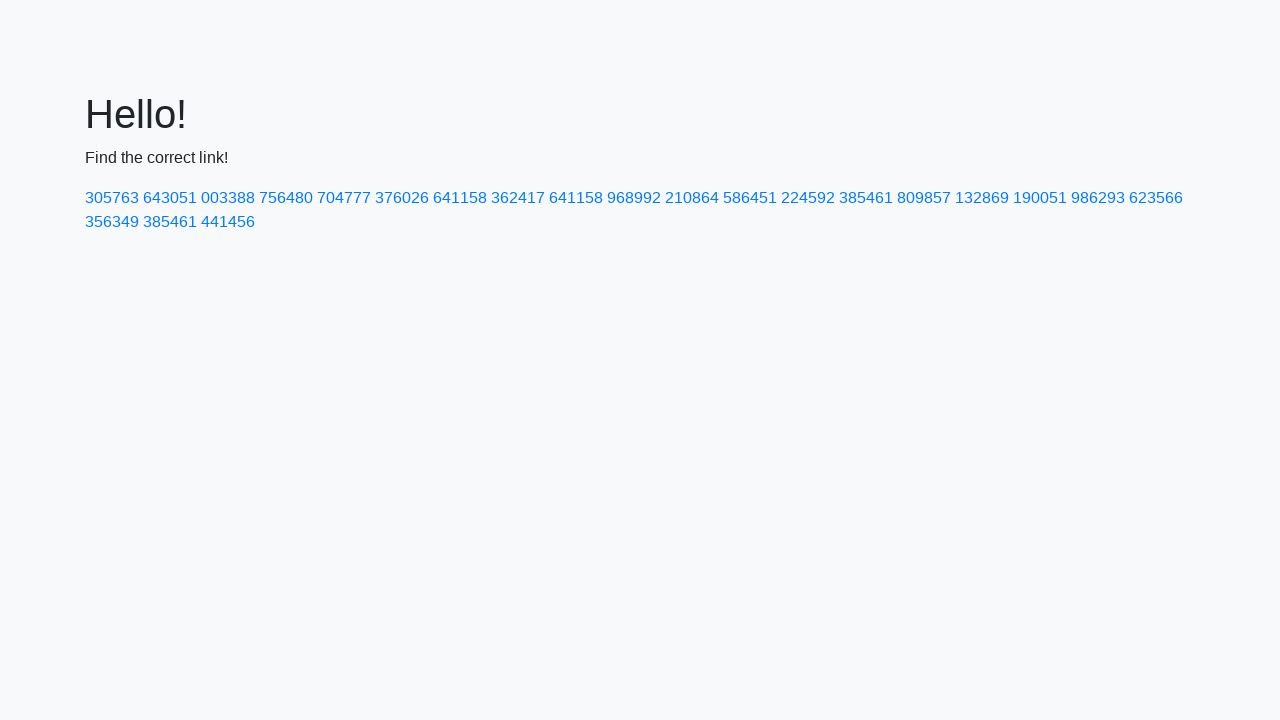

Clicked link with calculated text '224592' at (808, 198) on a:has-text('224592')
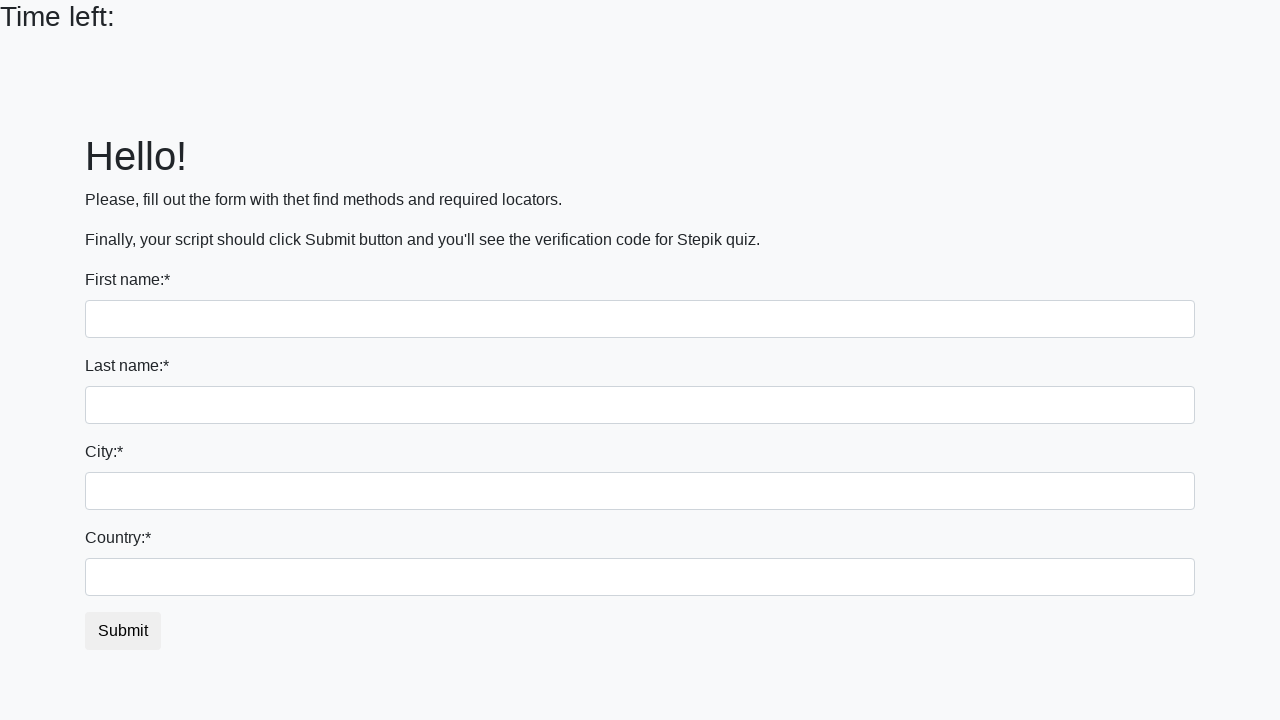

Filled first name field with 'Ivan' on input:first-of-type
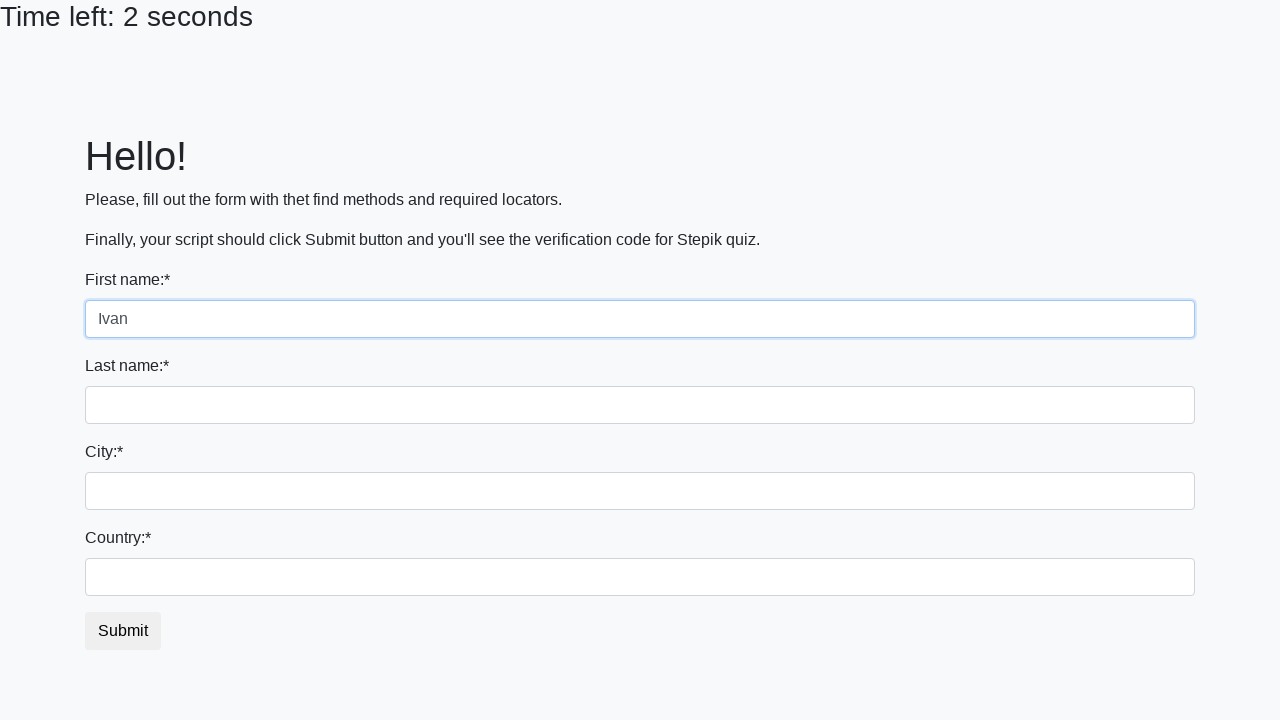

Filled last name field with 'Petrov' on input[name='last_name']
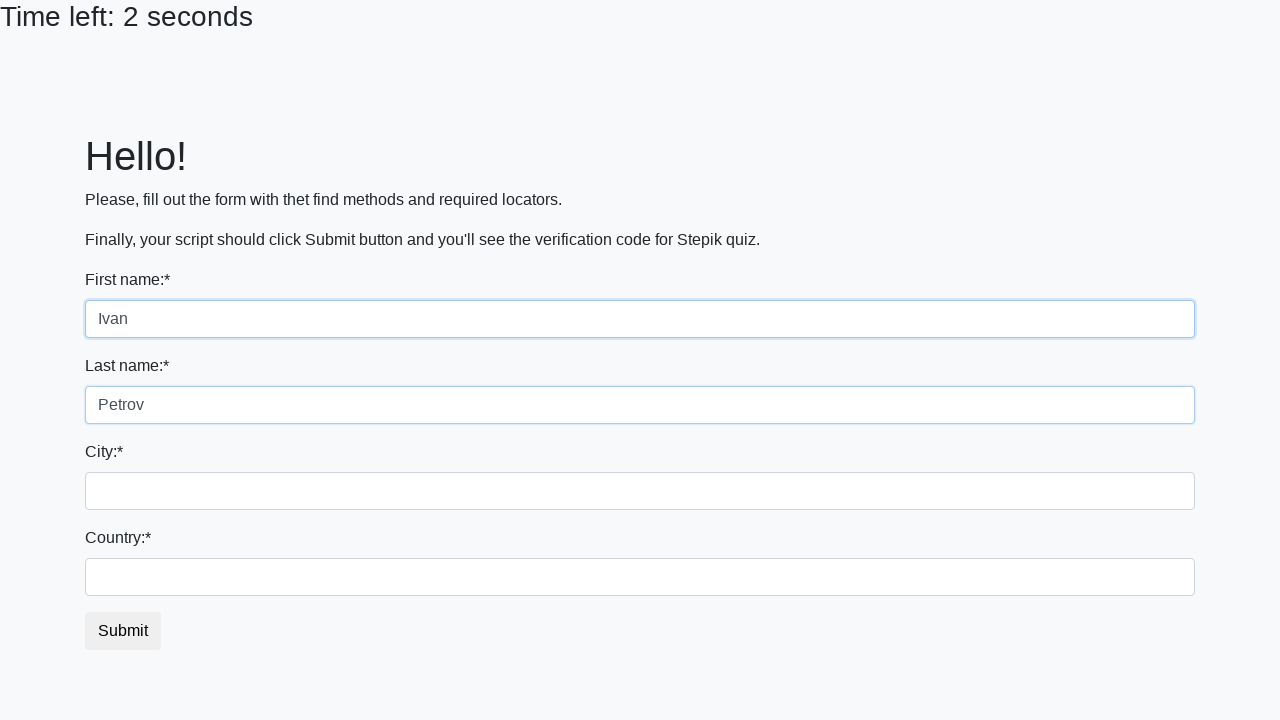

Filled city field with 'Smolensk' on .city
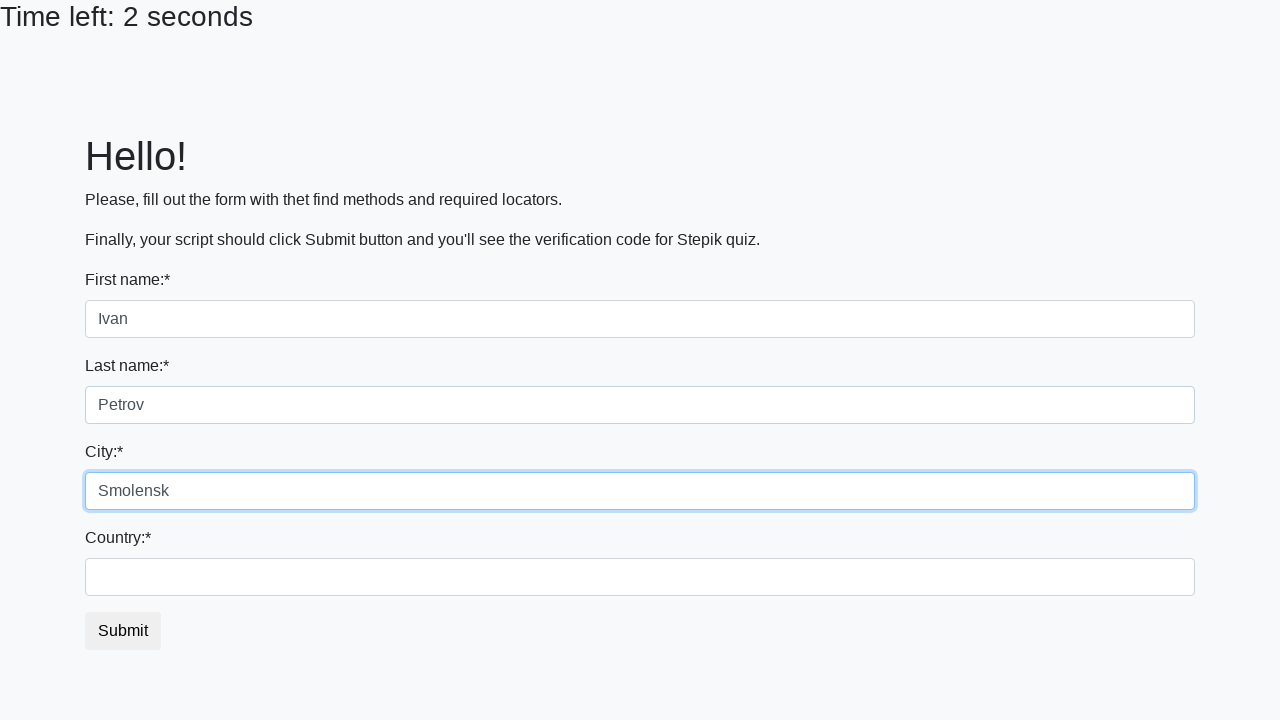

Filled country field with 'Russia' on #country
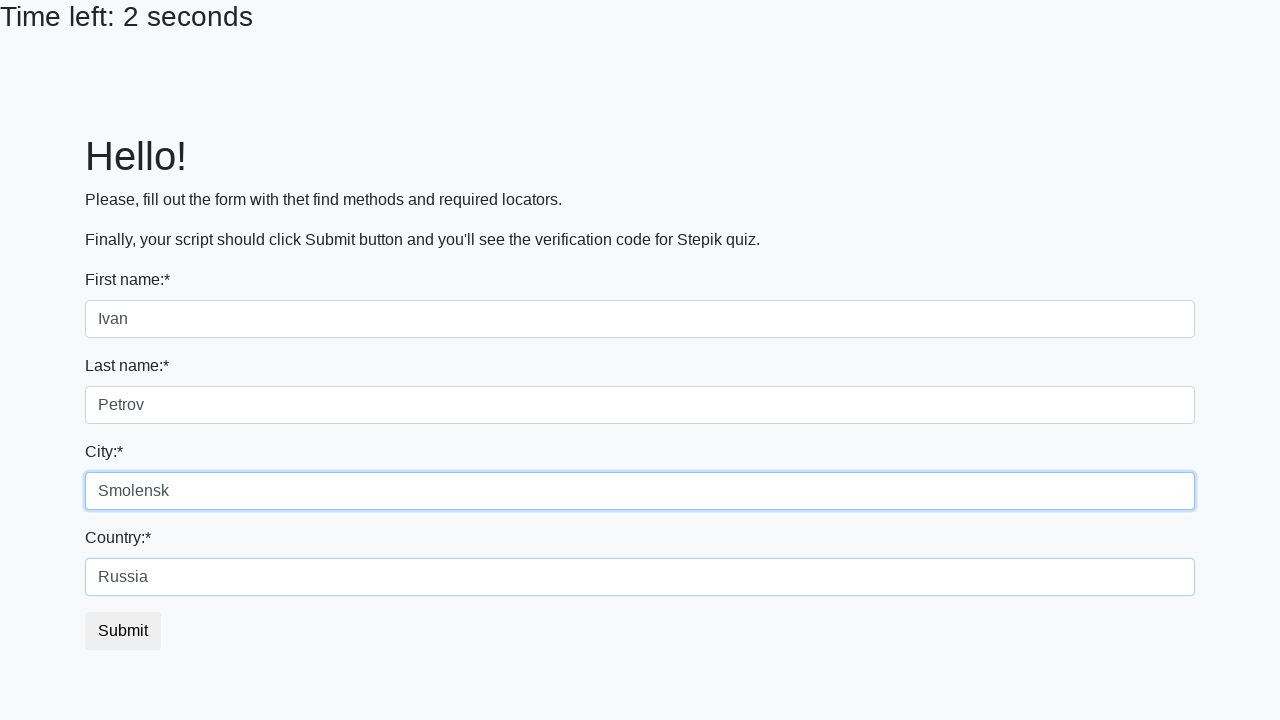

Clicked submit button to submit the form at (123, 631) on button.btn
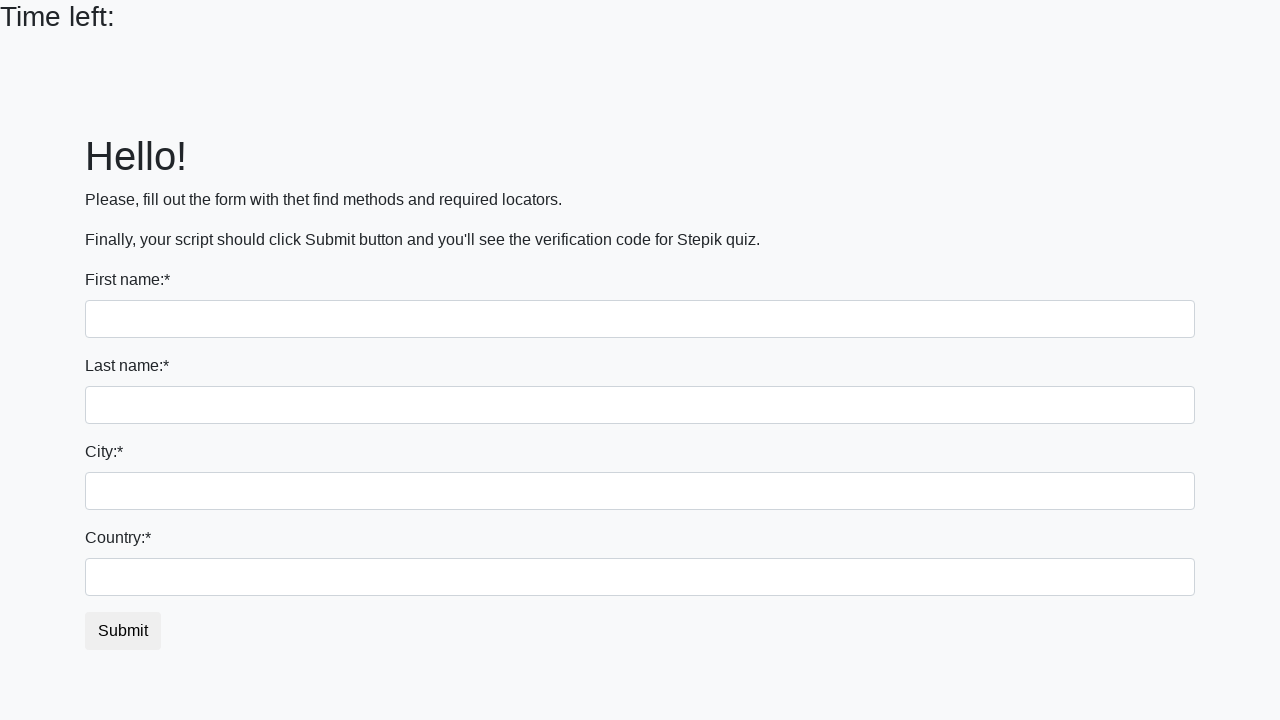

Set up dialog handler to accept alerts
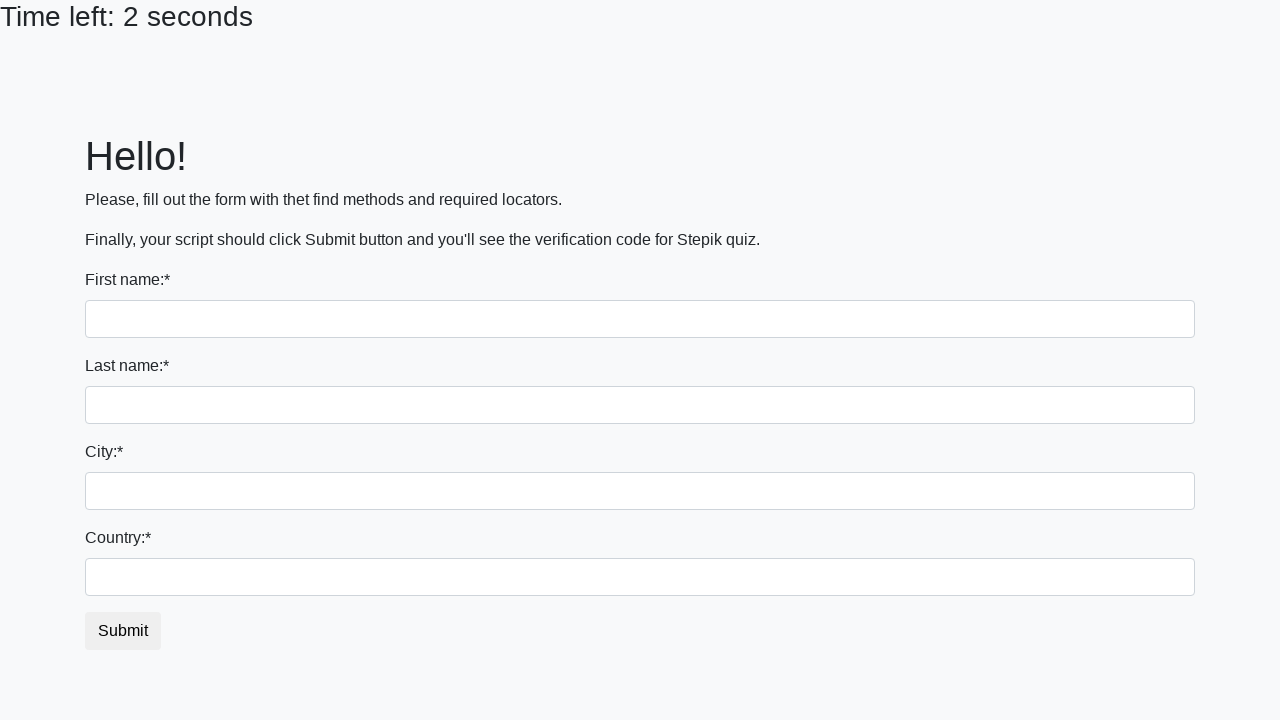

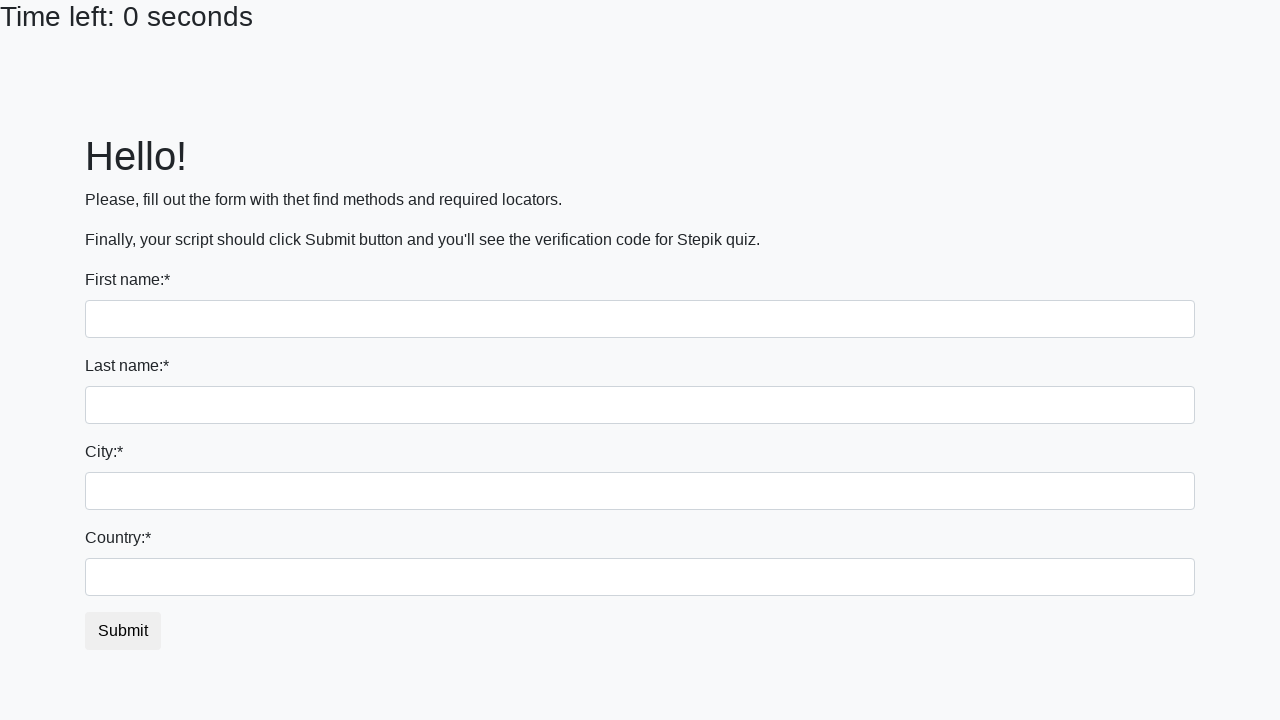